Navigates to Yahoo Japan homepage and verifies the page loads by checking the title is accessible.

Starting URL: http://yahoo.co.jp

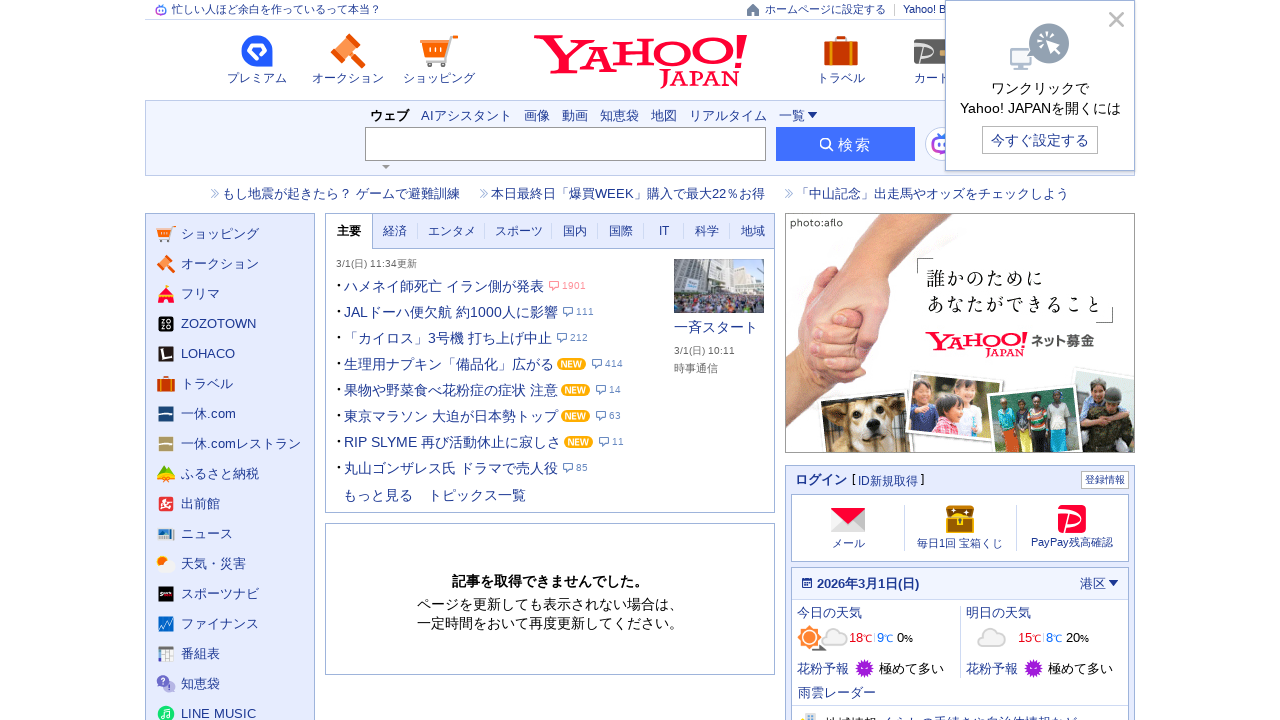

Navigated to Yahoo Japan homepage
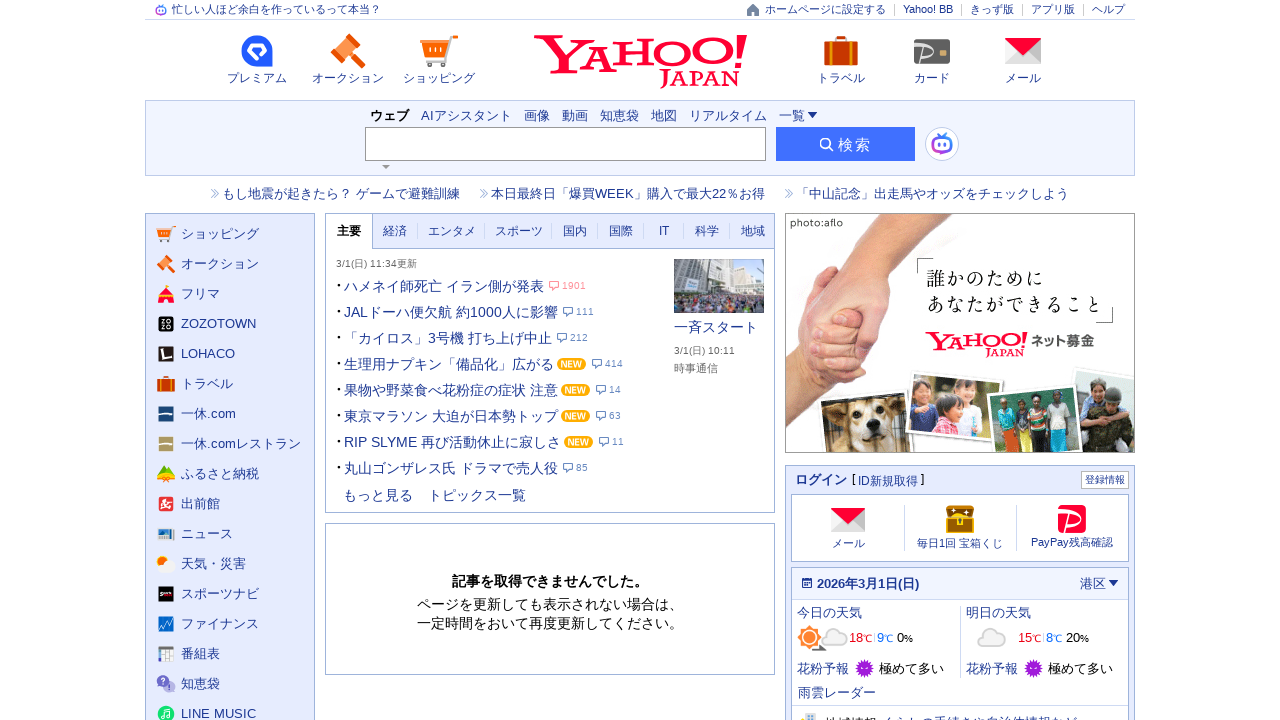

Page DOM content loaded
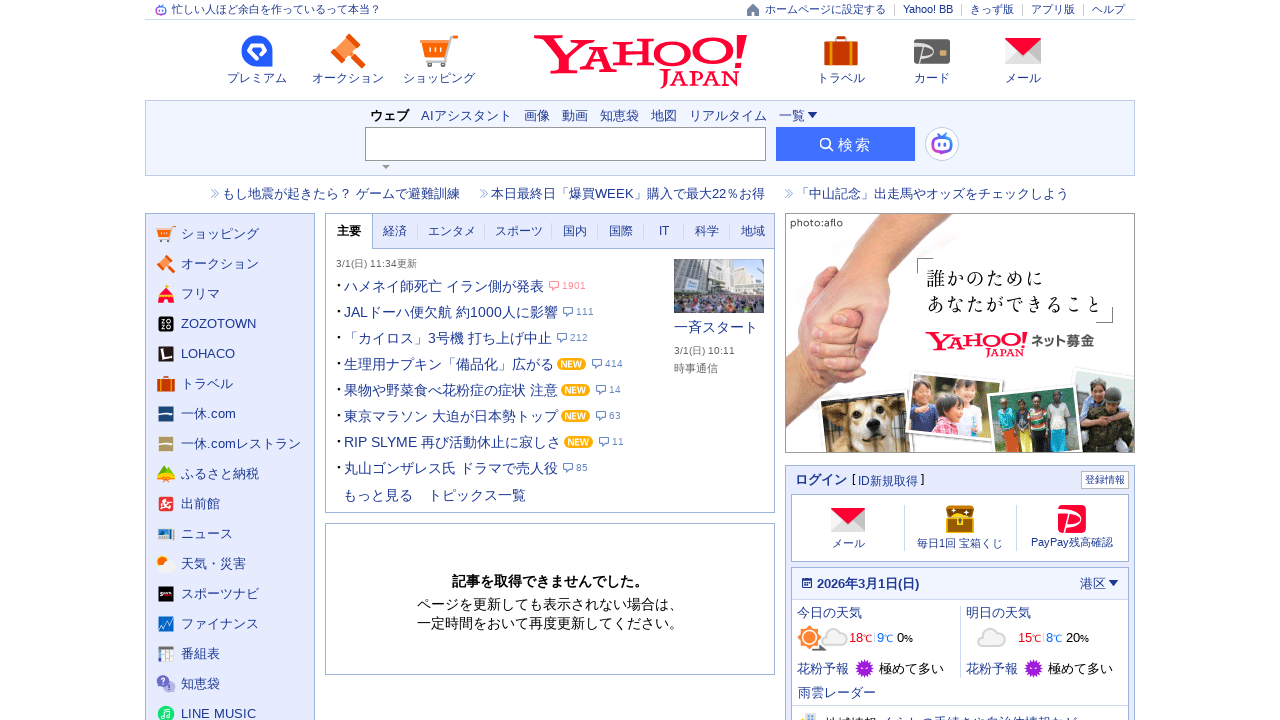

Verified page title is accessible and not None
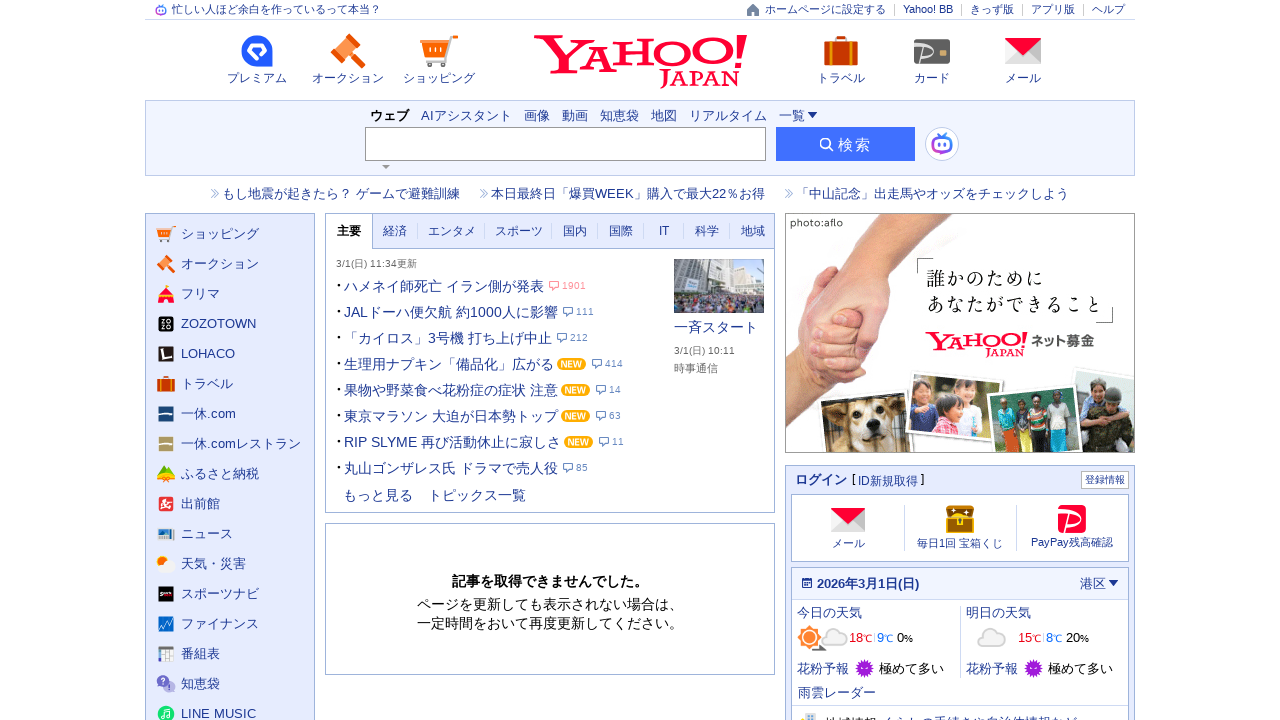

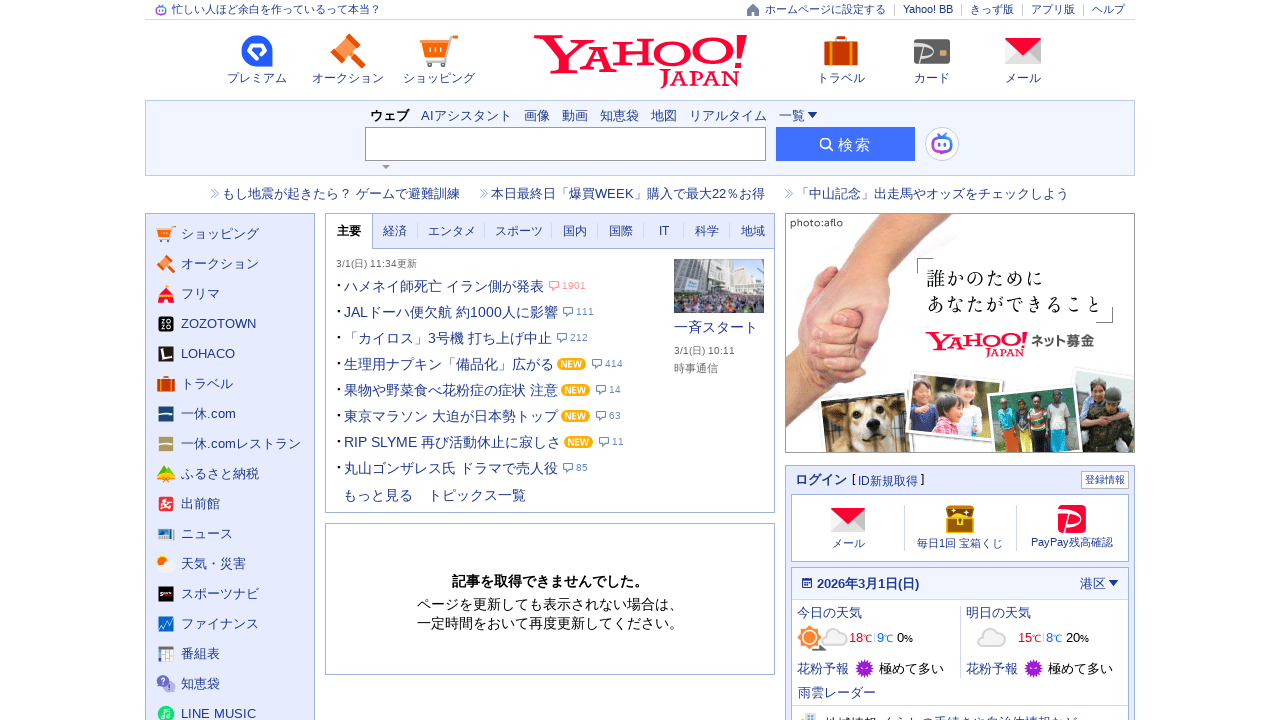